Tests hover functionality by hovering over the third figure and verifying the user name is displayed

Starting URL: https://the-internet.herokuapp.com/hovers

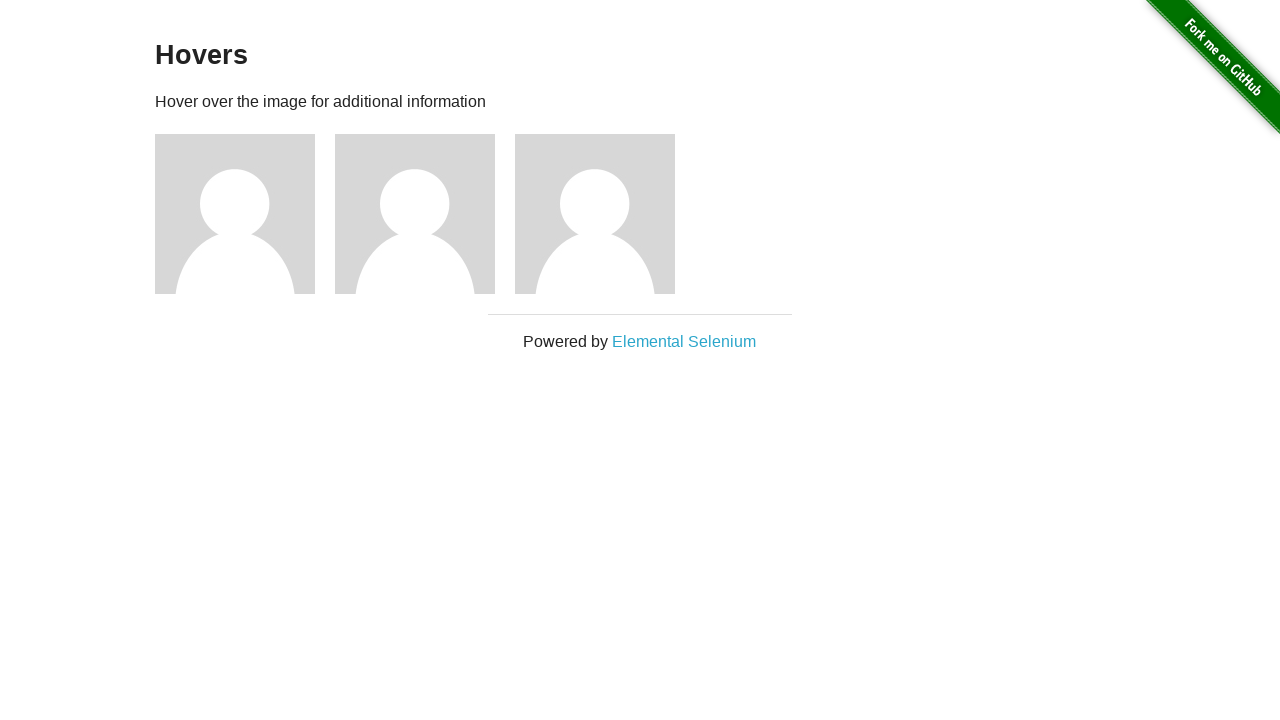

Navigated to hovers test page
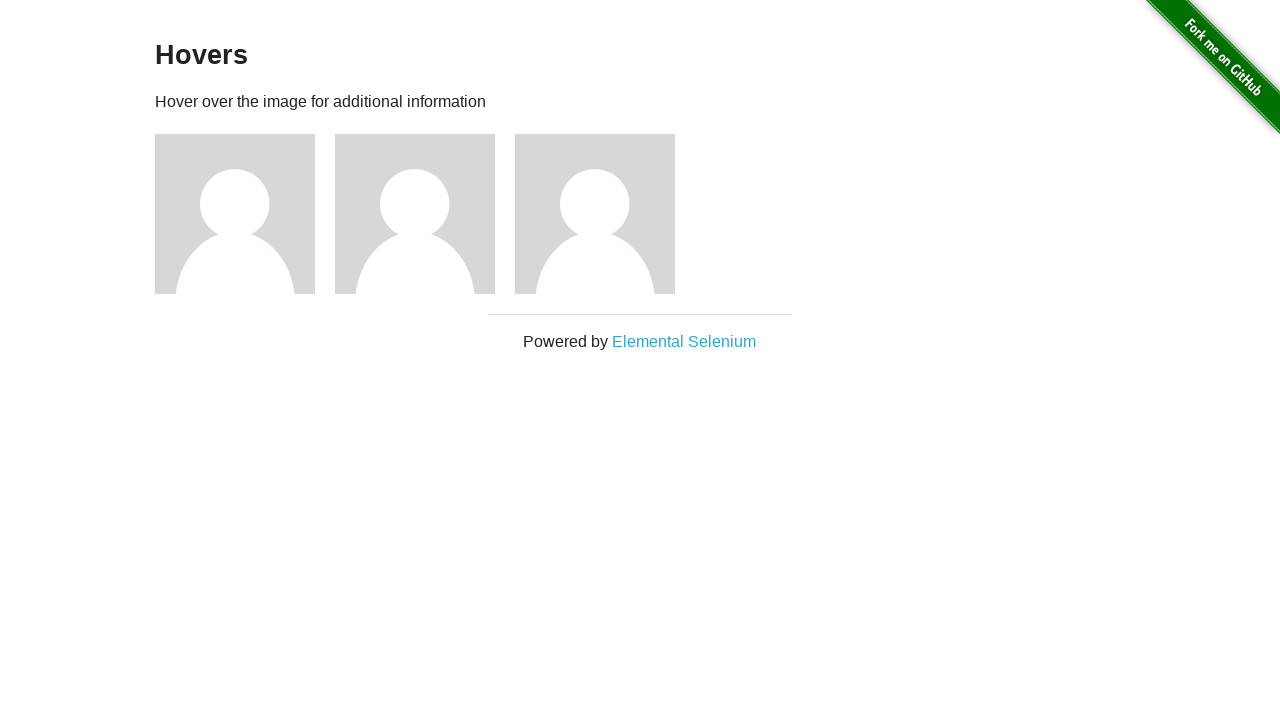

Hovered over the third figure at (605, 214) on .figure:nth-child(5)
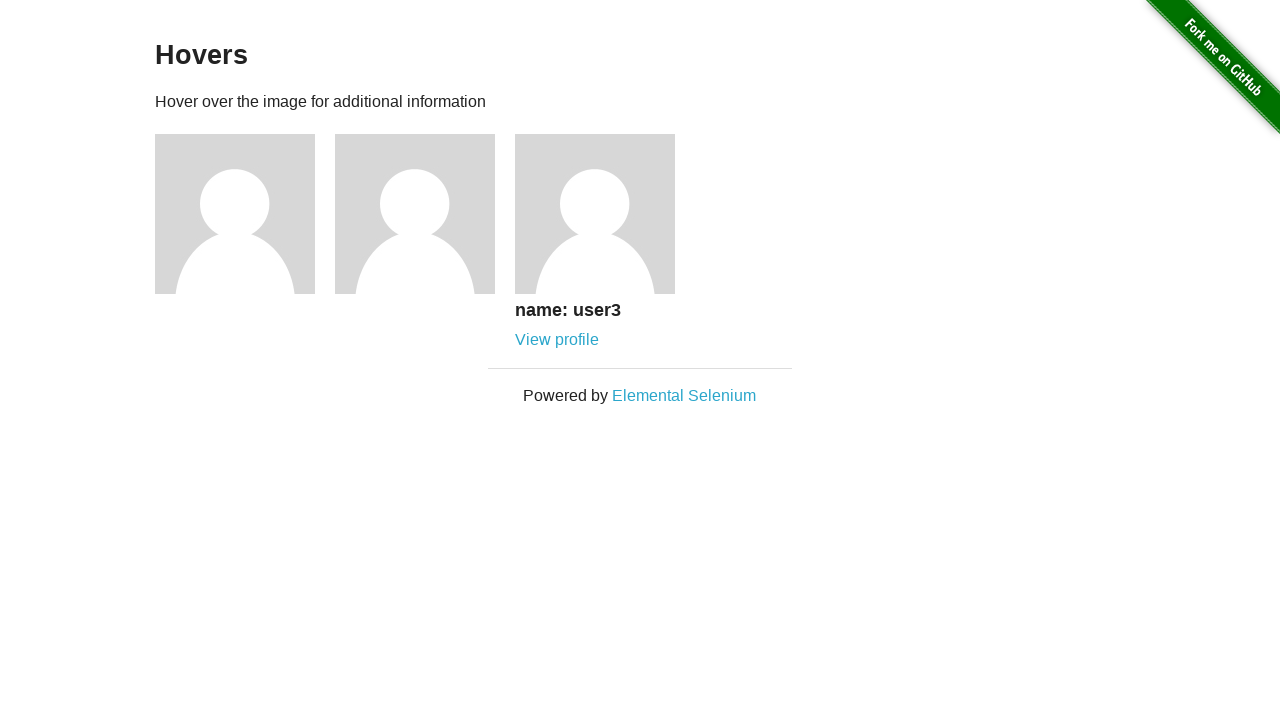

User name caption appeared after hovering on figure 3
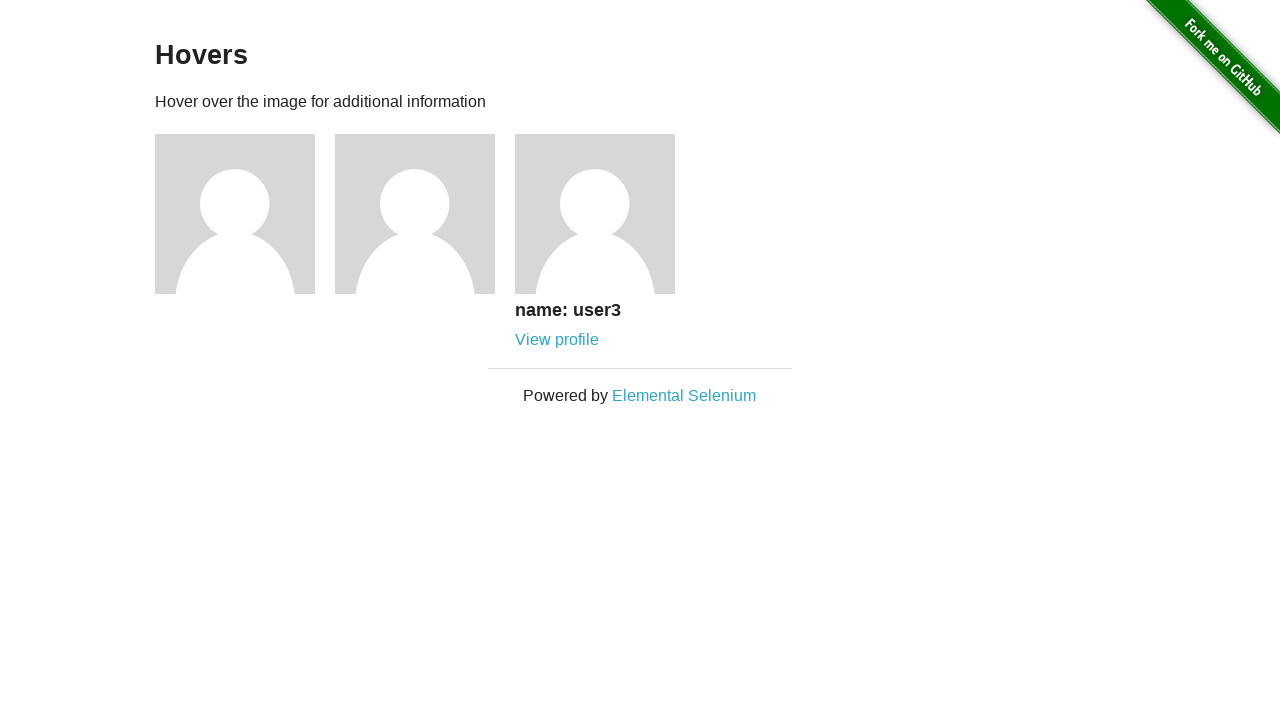

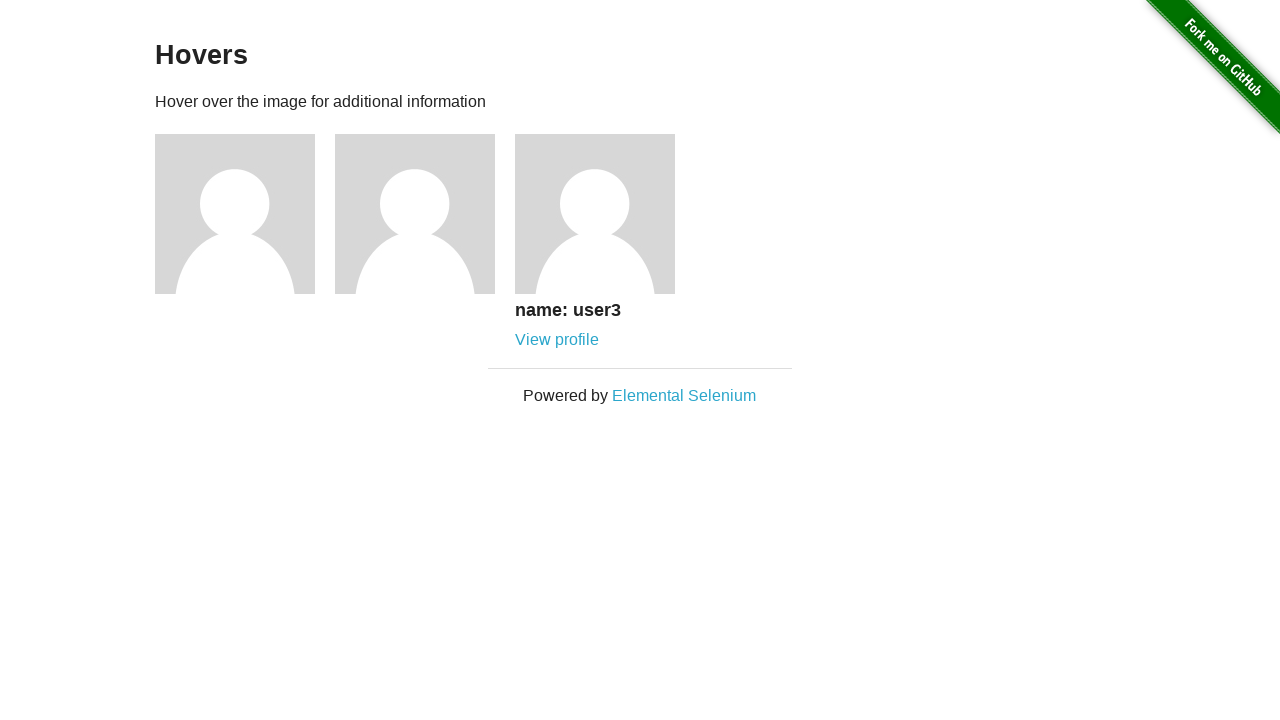